Navigates to Footlocker search results for Nike Air Max 1, waits for product cards to load, and clicks on the first product to view its details page.

Starting URL: https://www.footlocker.com/search?query=nike%20air%20max%201

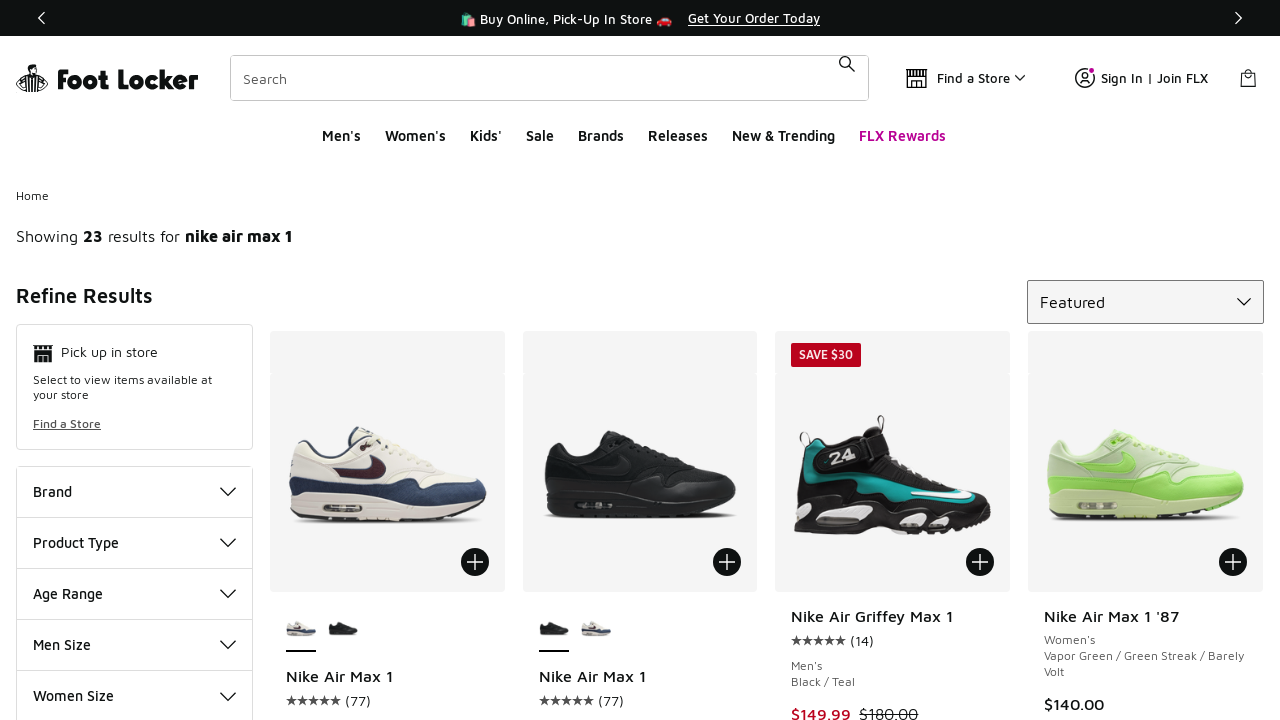

Product cards loaded on Footlocker search results page for Nike Air Max 1
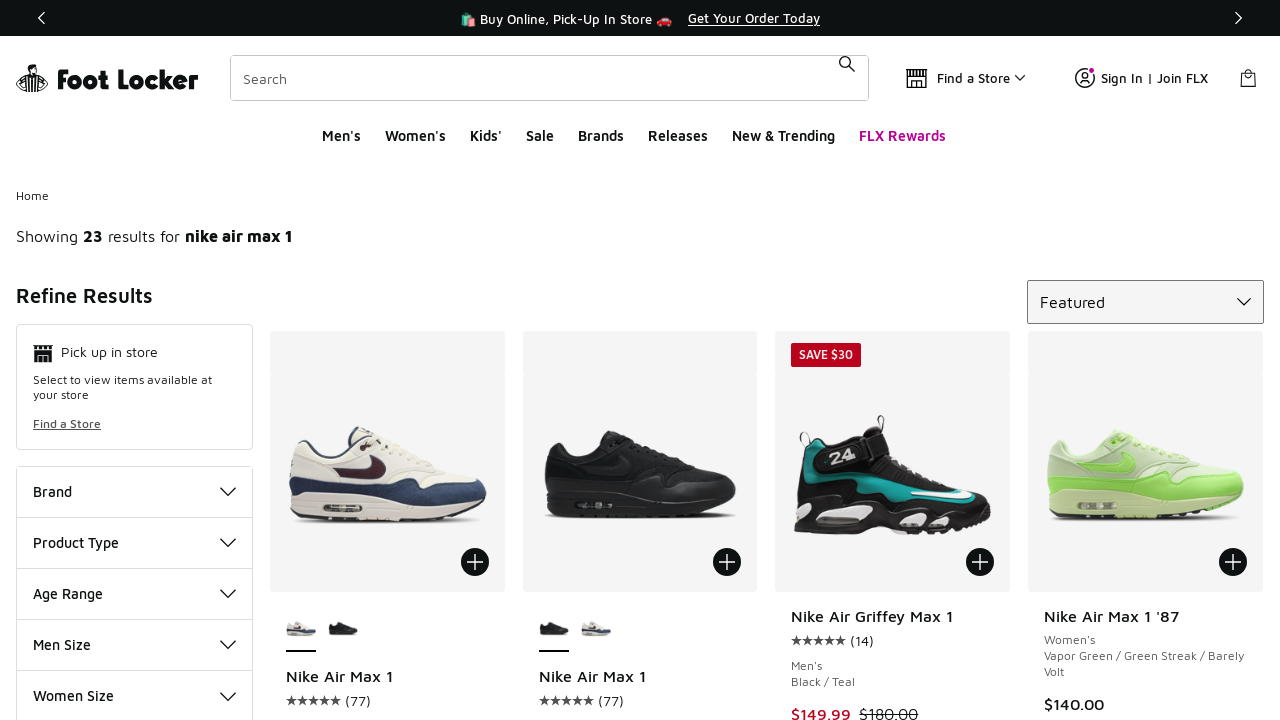

Clicked on first product card to view details at (387, 647) on .ProductCard .ProductCard-link
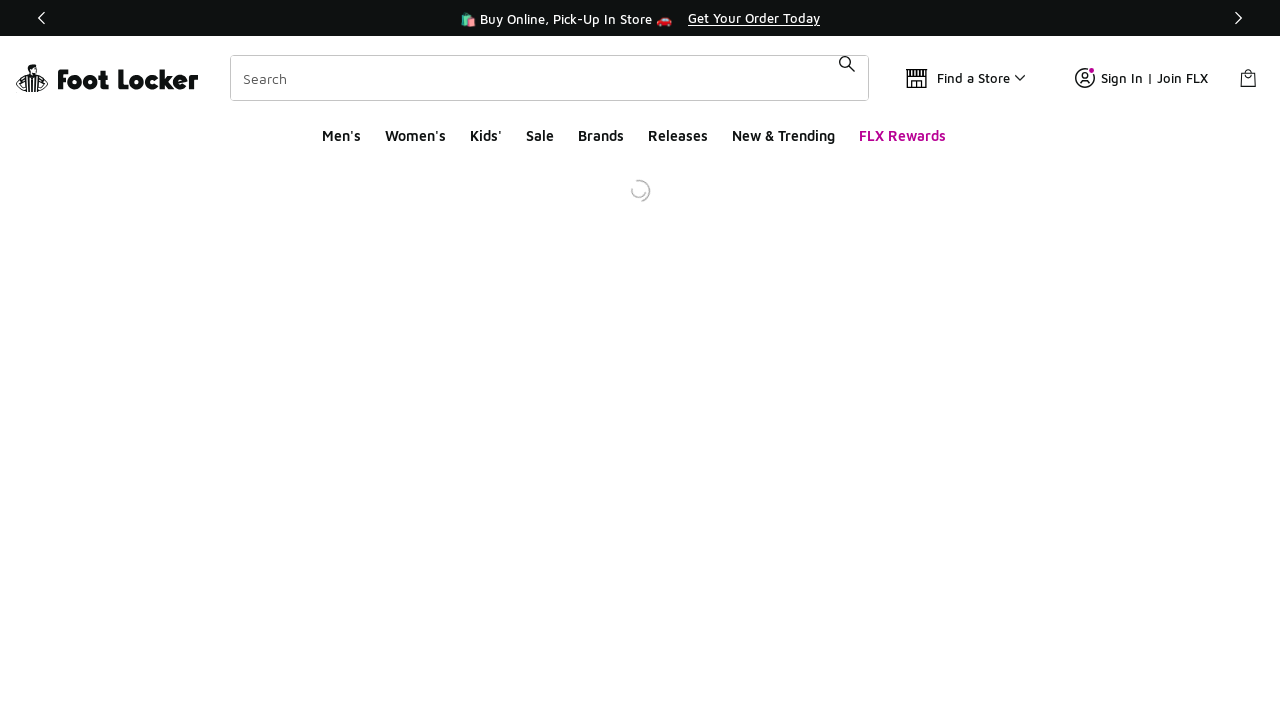

Product details page loaded successfully
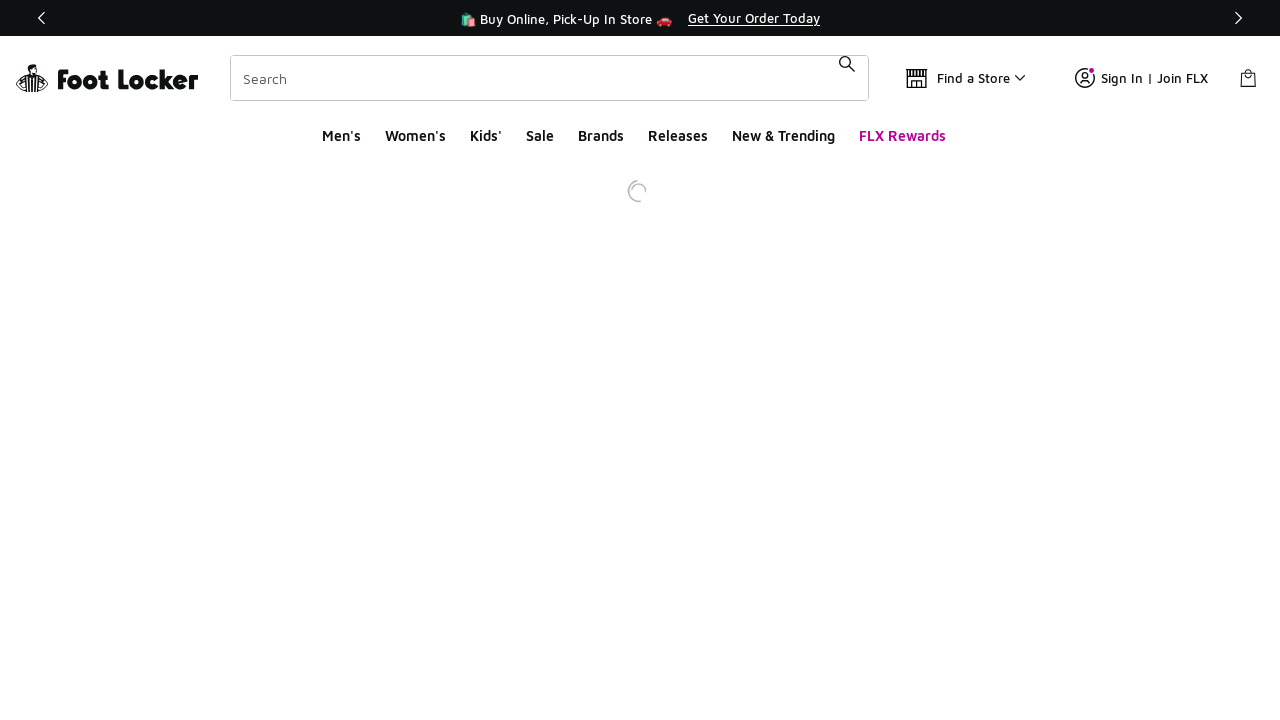

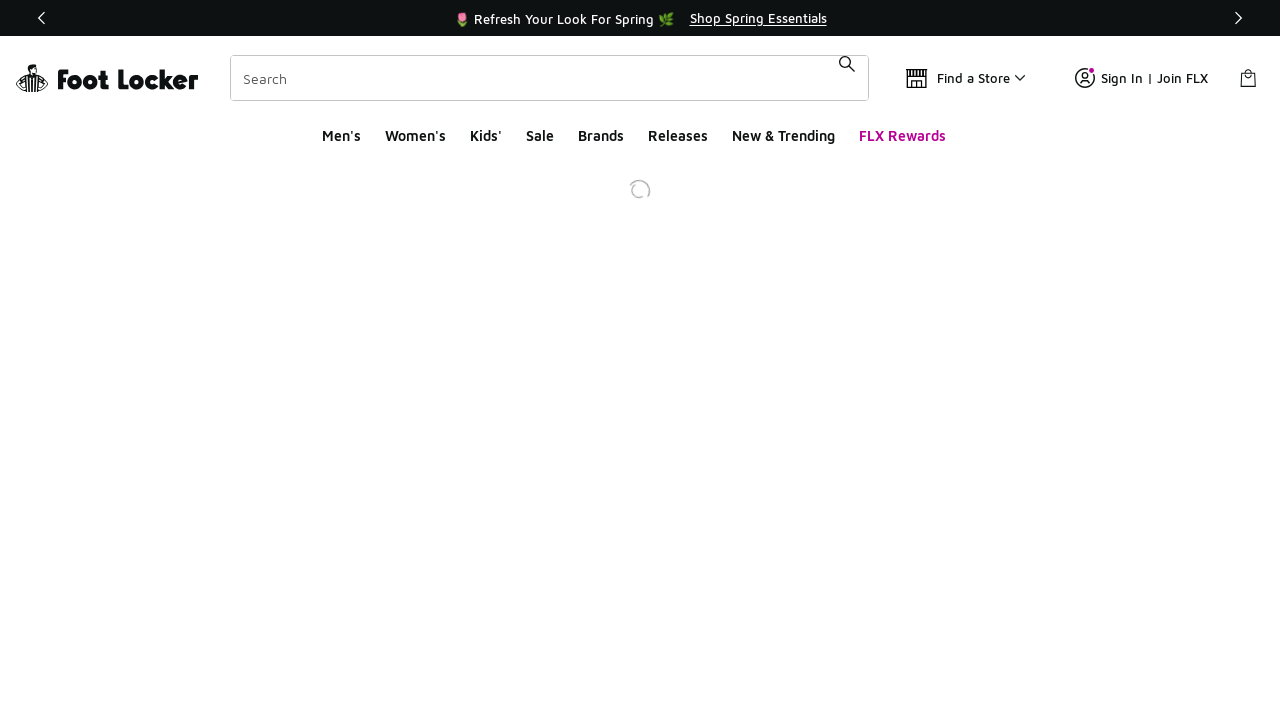